Tests form field interaction and attribute retrieval on the Contact List application by filling an email field and getting various attribute values from form elements

Starting URL: https://thinking-tester-contact-list.herokuapp.com

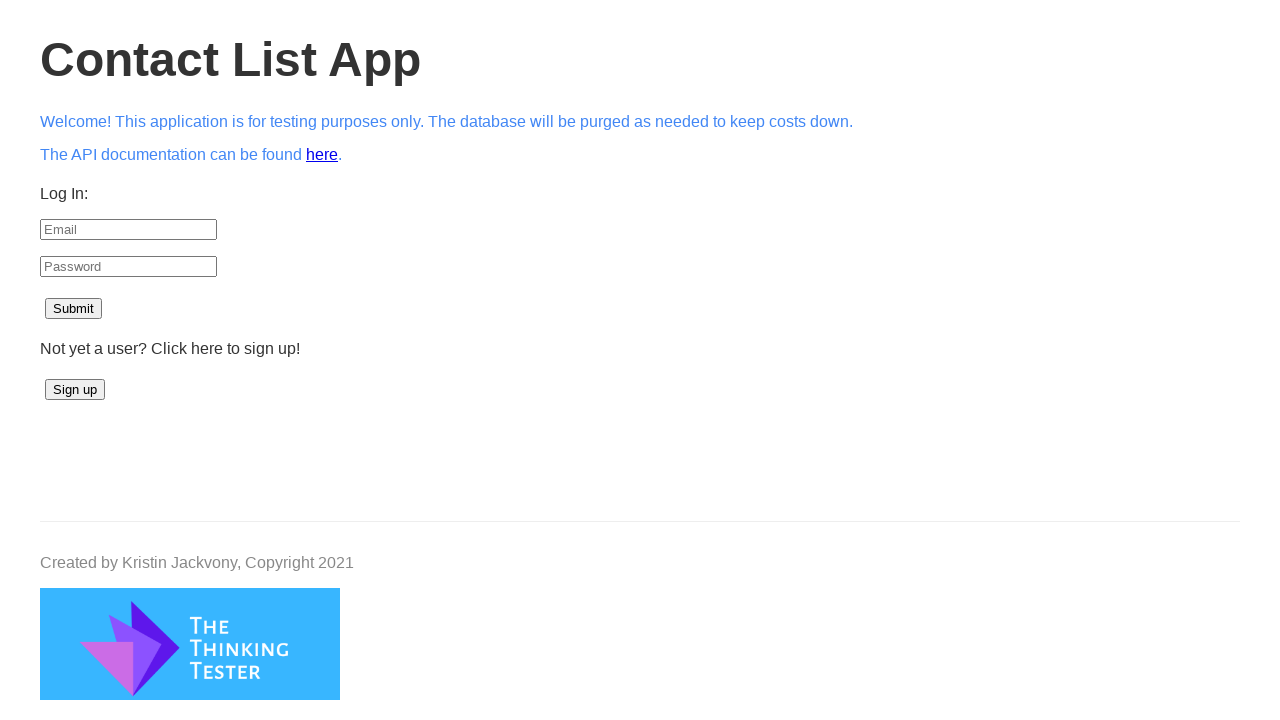

Filled email field with 'Priya.konemae@gmail.com' on #email
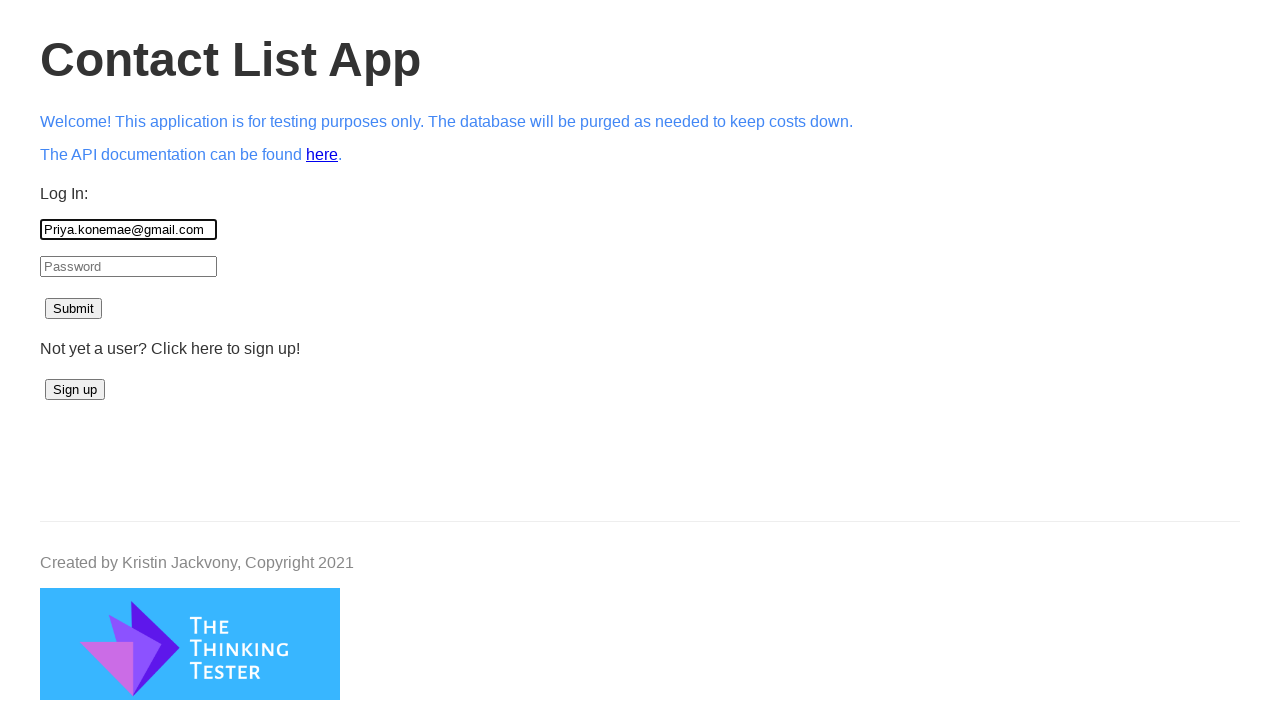

Retrieved value attribute from email field
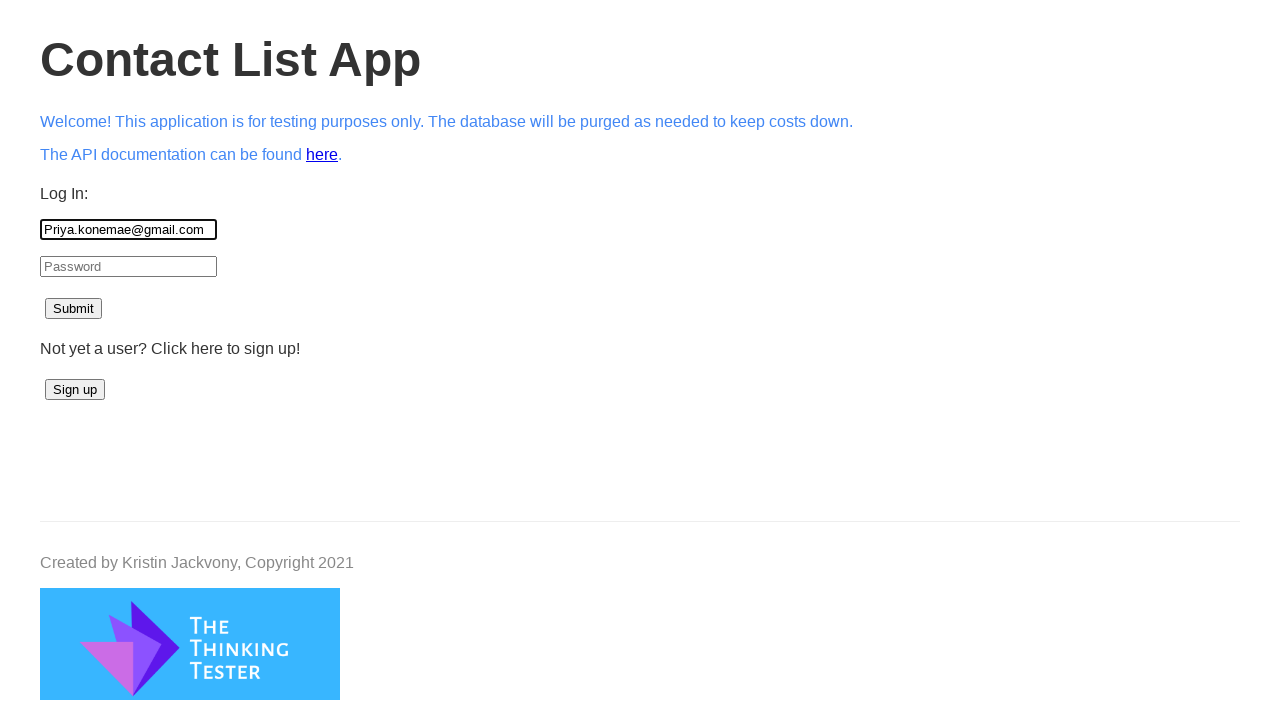

Retrieved placeholder attribute from password field
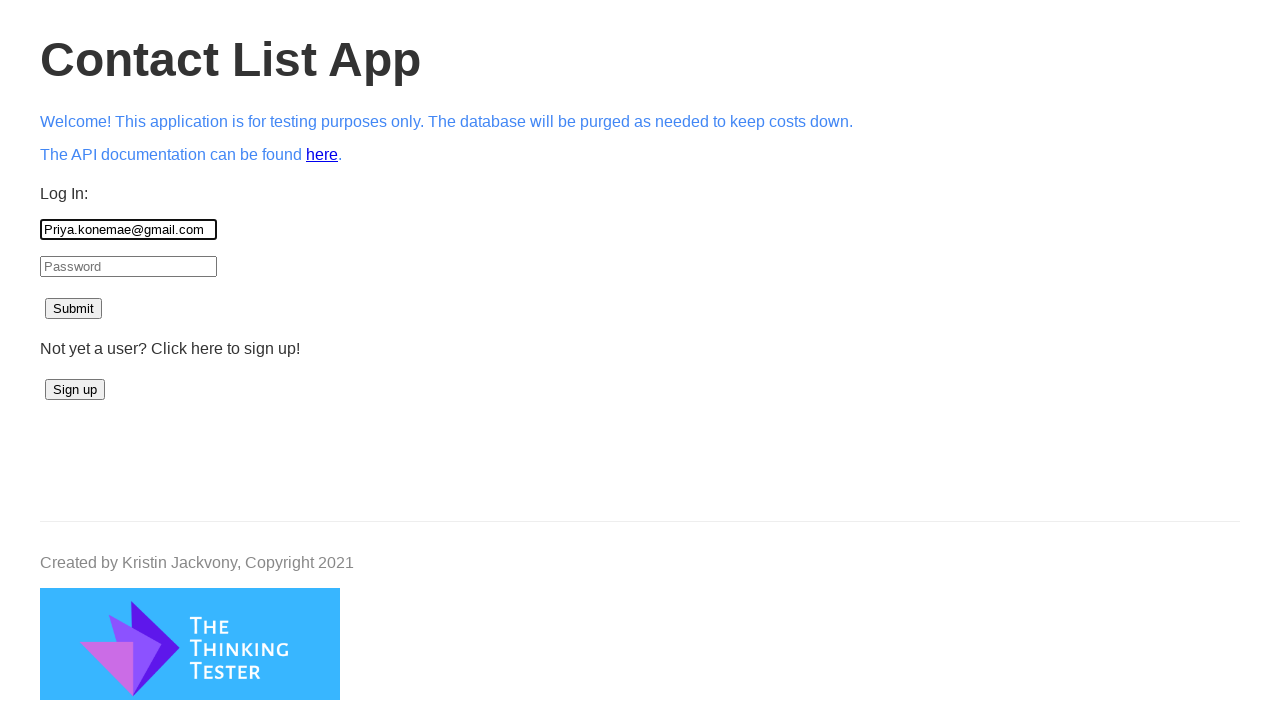

Retrieved href attribute from 'here' link
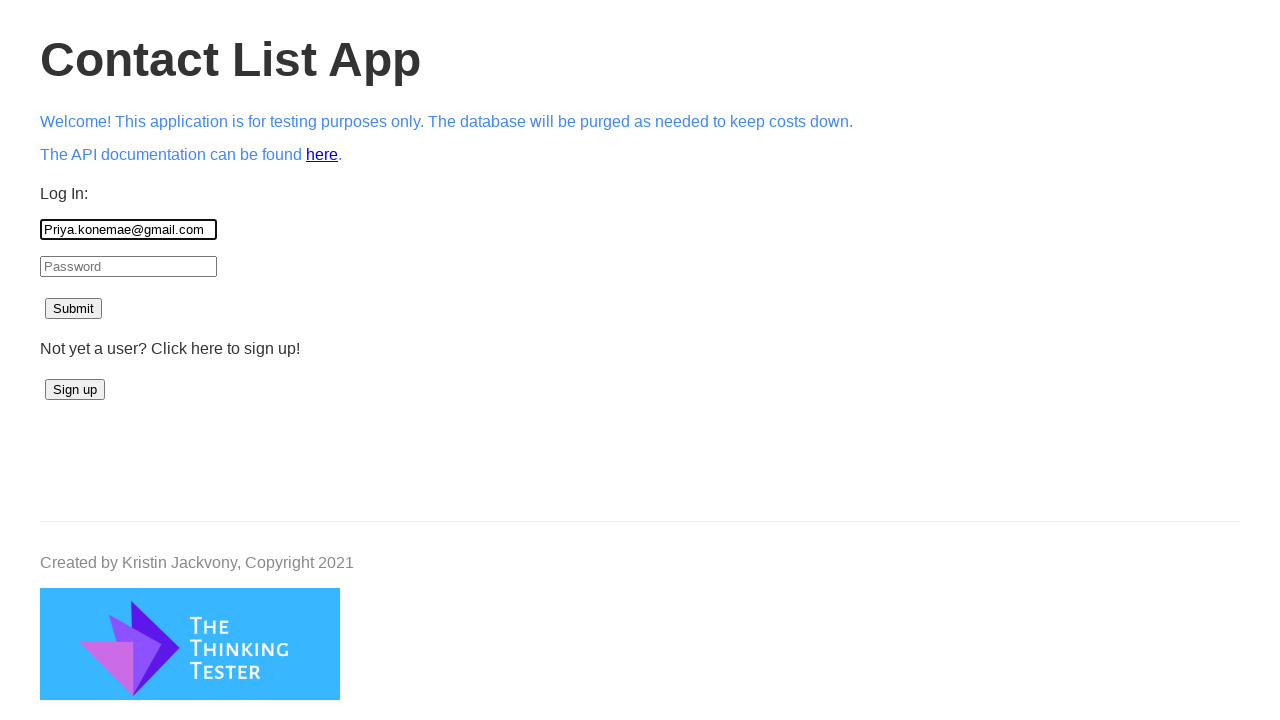

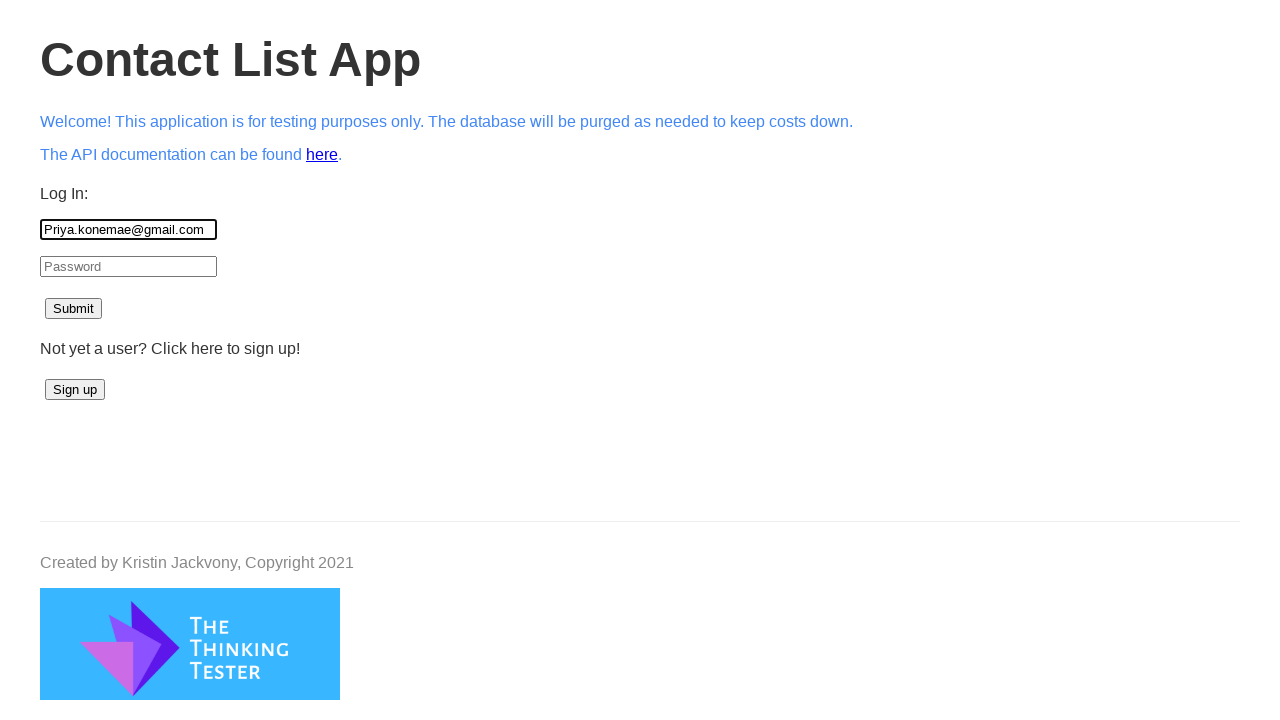